Tests hover functionality by hovering over user images to reveal names and clicking profile links

Starting URL: http://the-internet.herokuapp.com/hovers

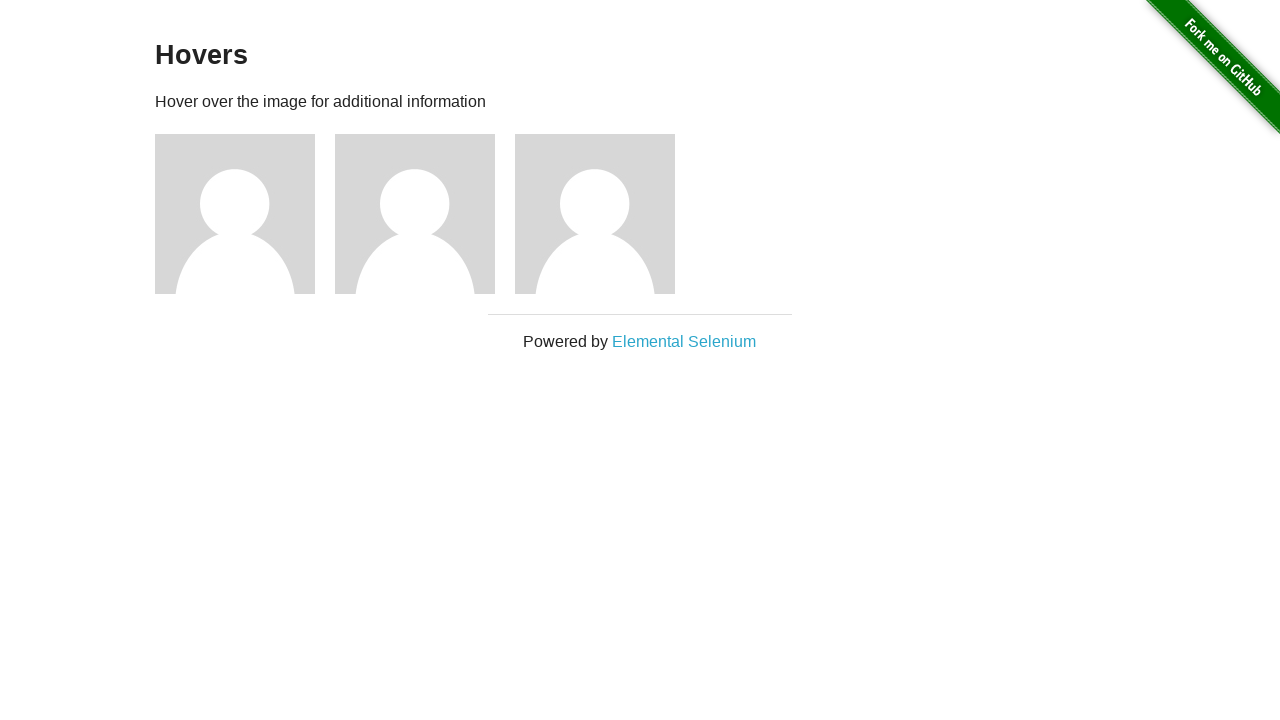

Hovered over first user image at (235, 214) on xpath=//*[@id='content']/div/div[1]/img
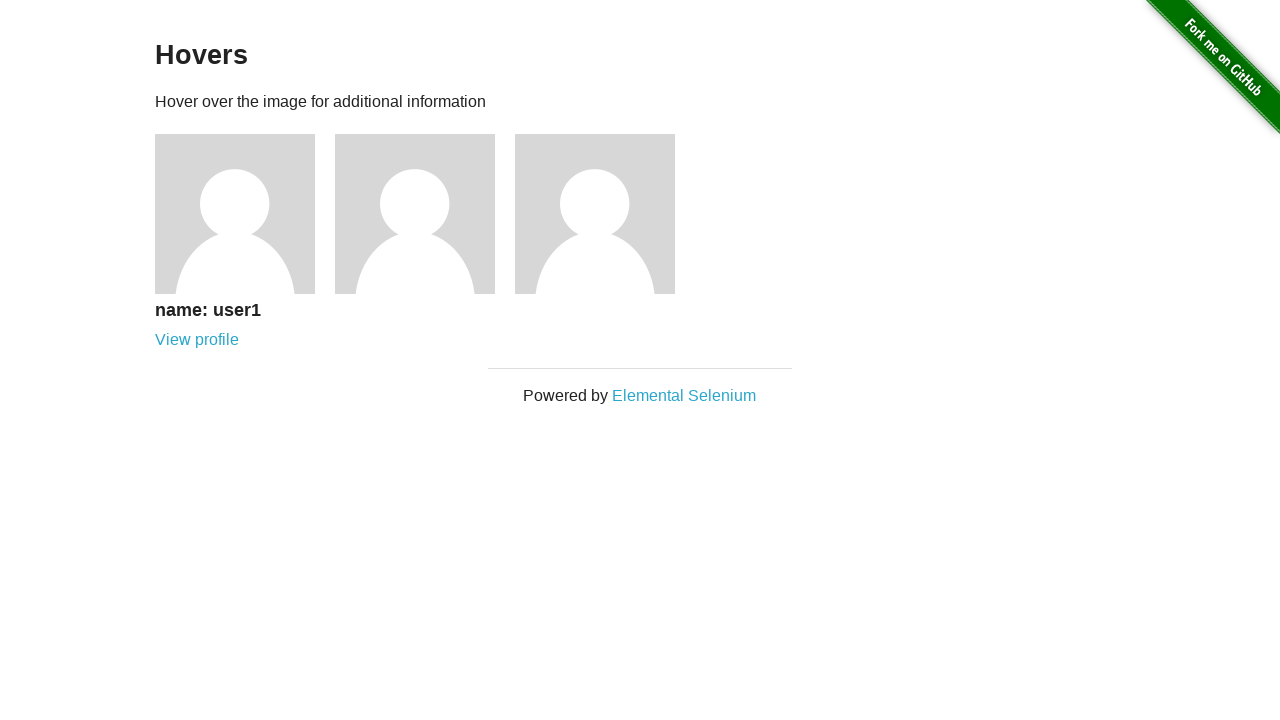

Located first user name element
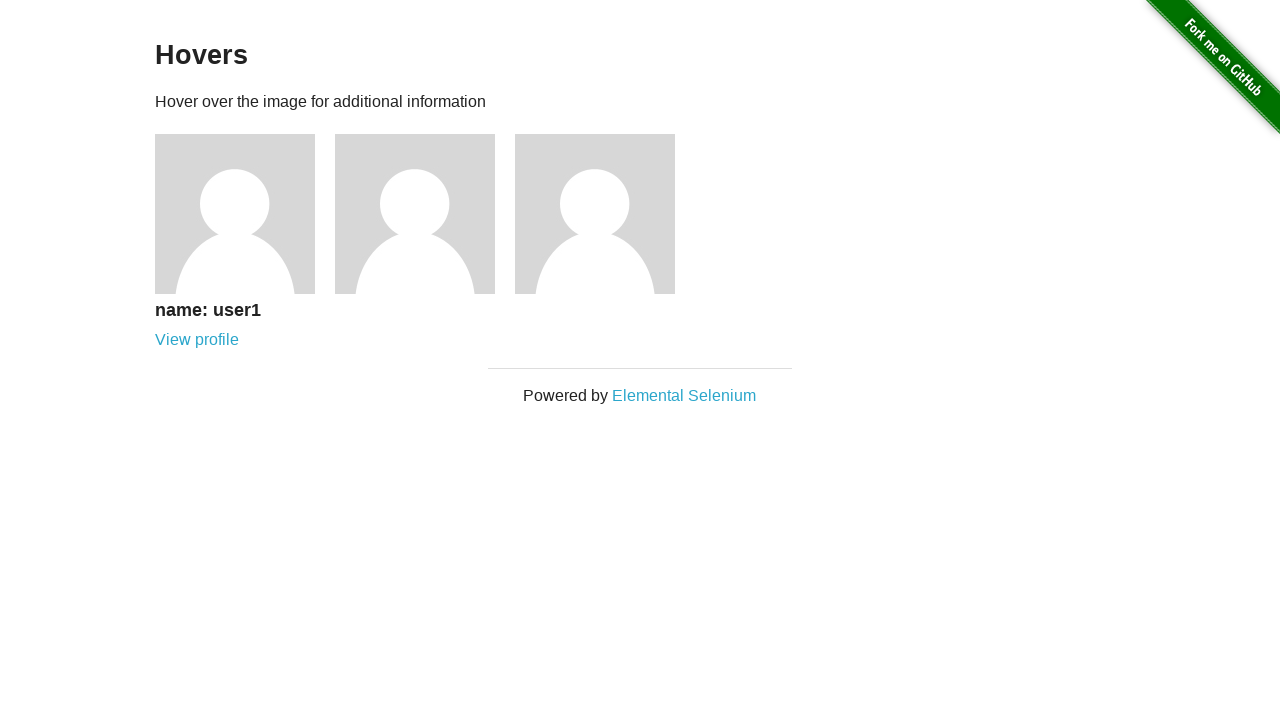

Verified first user name is 'user1'
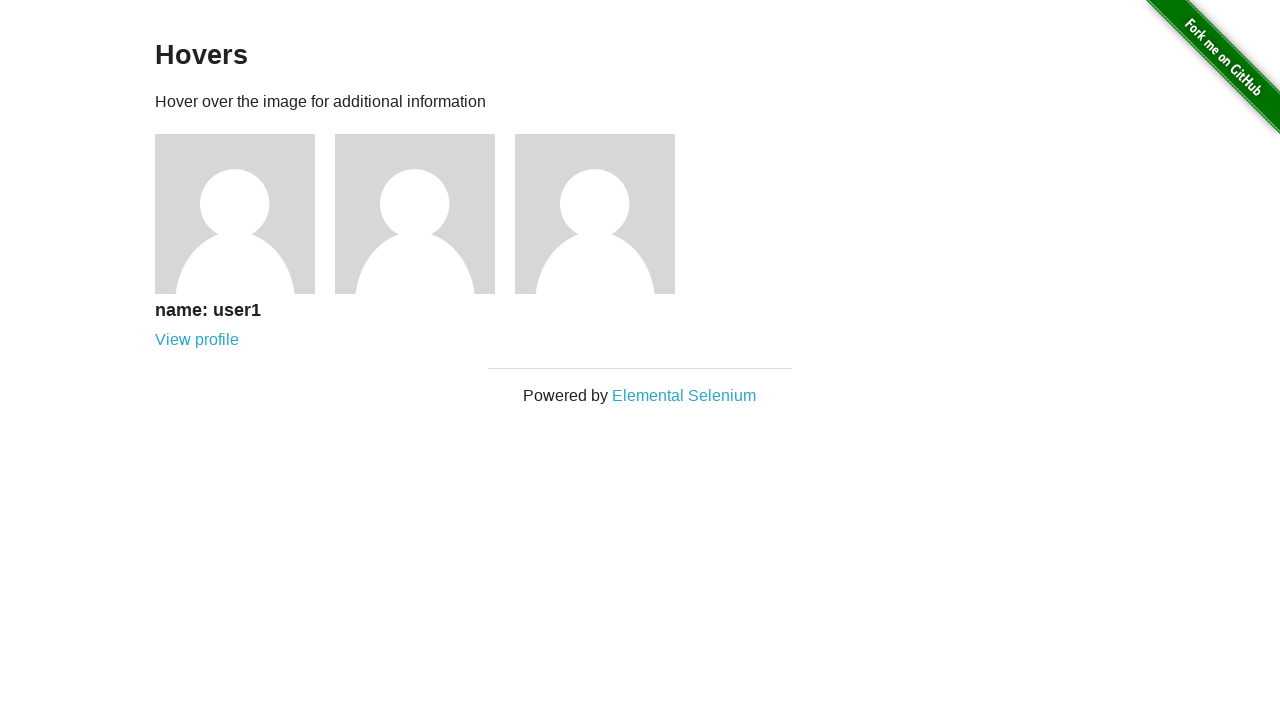

Clicked first user profile link at (197, 340) on xpath=//*[@id='content']/div/div[1]/div/a
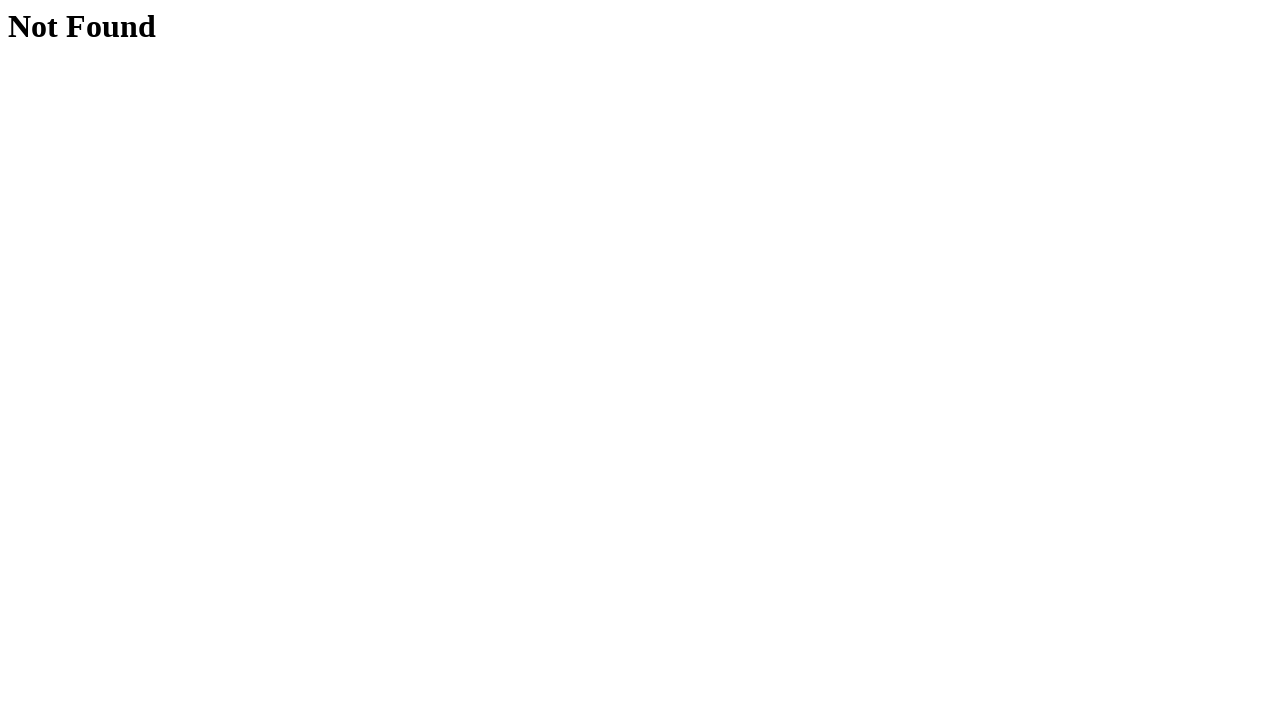

Located heading element on 404 page
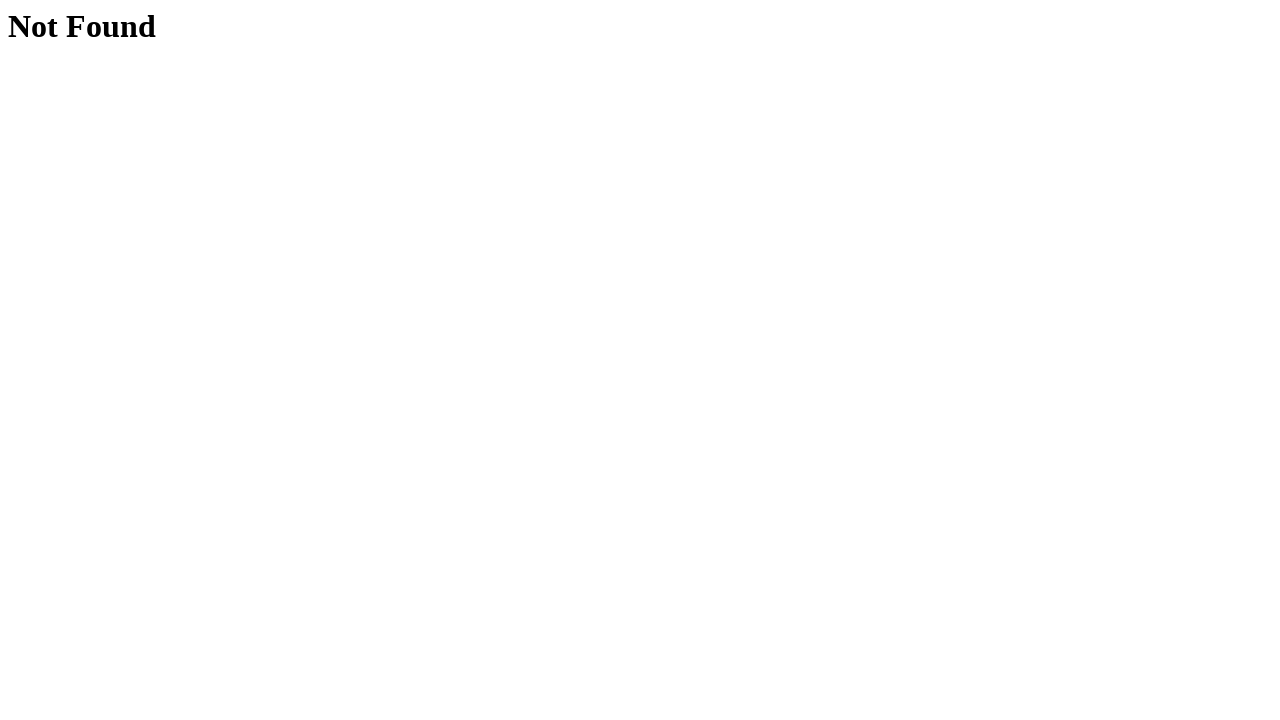

Verified 404 'Not Found' page is displayed
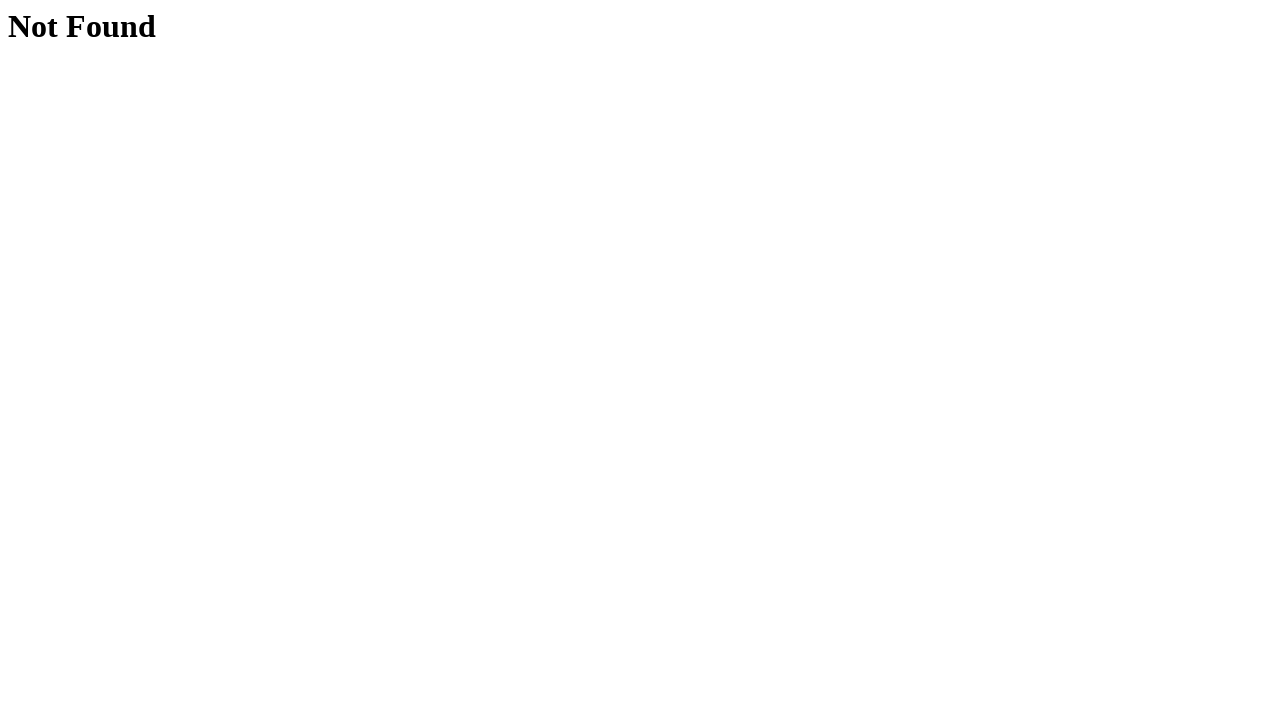

Navigated back to hovers page
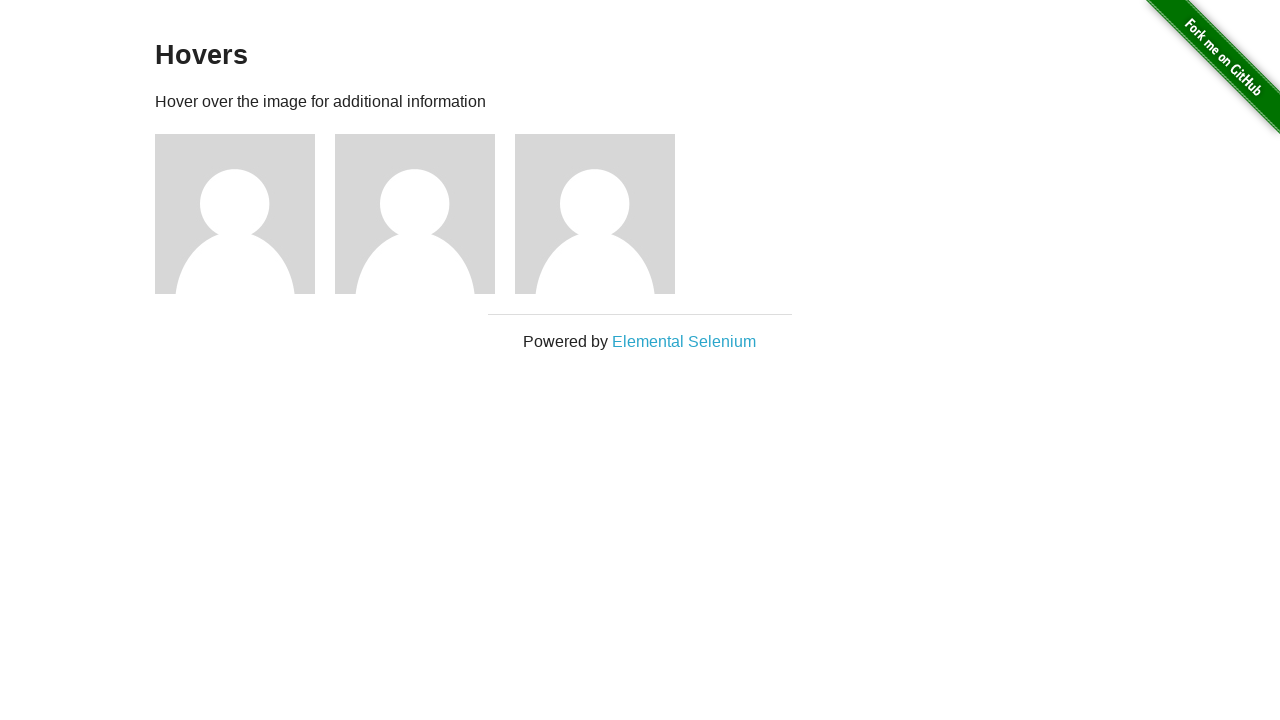

Hovered over second user image at (415, 214) on xpath=//*[@id='content']/div/div[2]/img
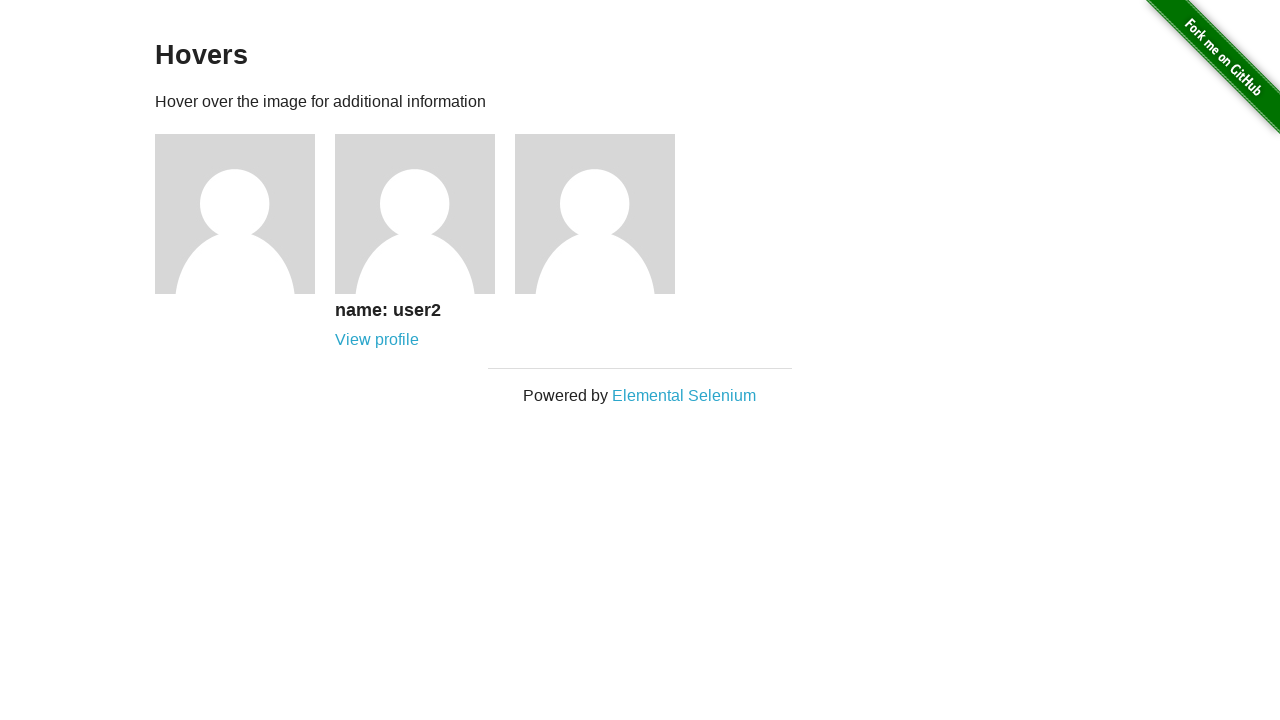

Located second user name element
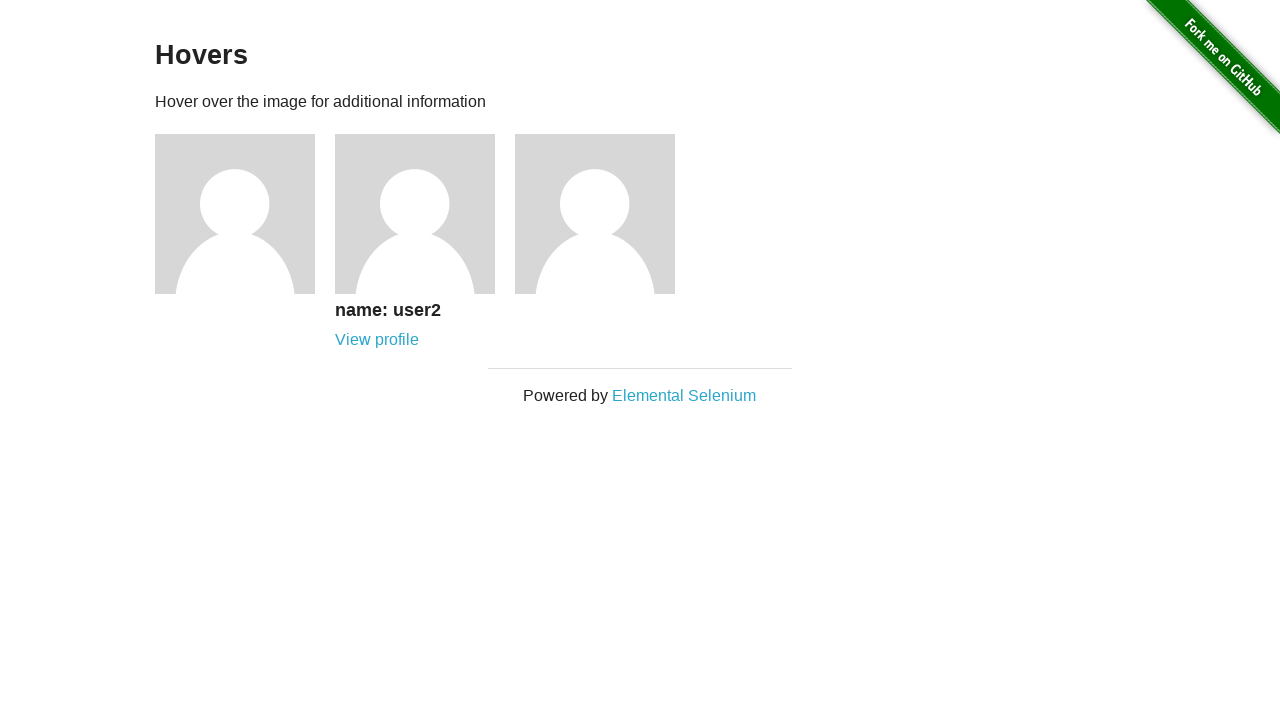

Verified second user name is 'user2'
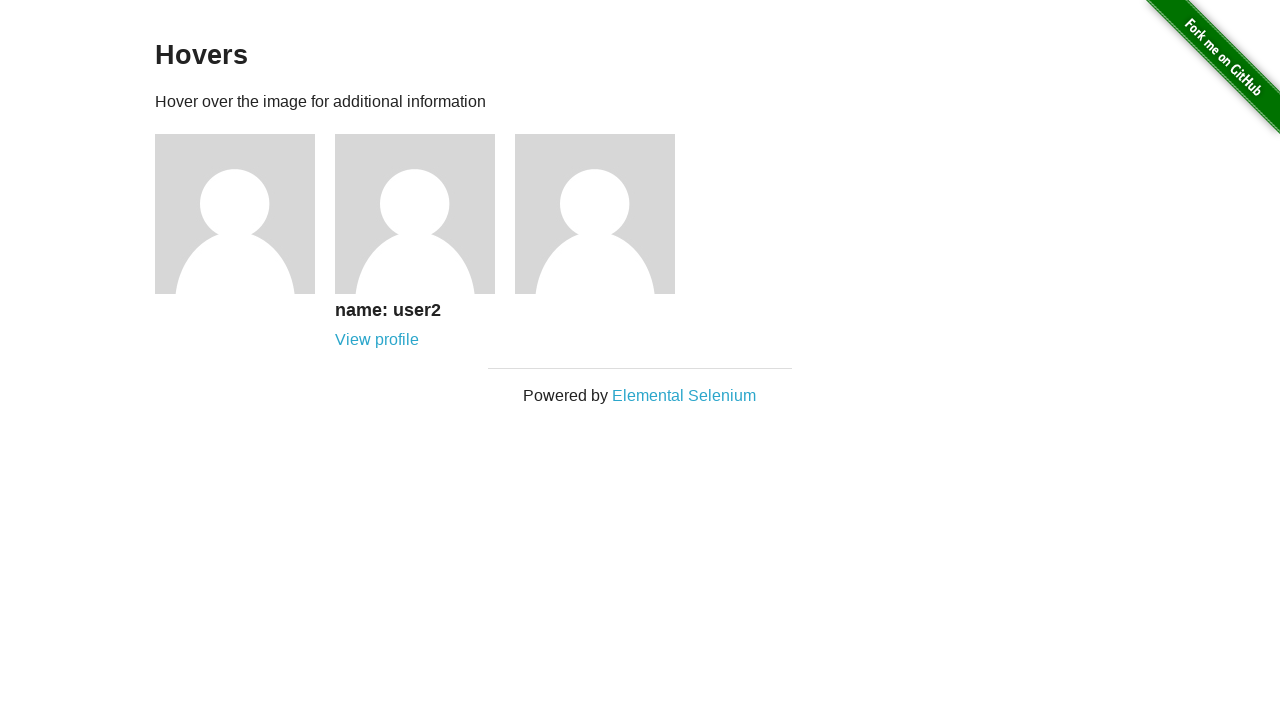

Clicked second user profile link at (377, 340) on xpath=//*[@id='content']/div/div[2]/div/a
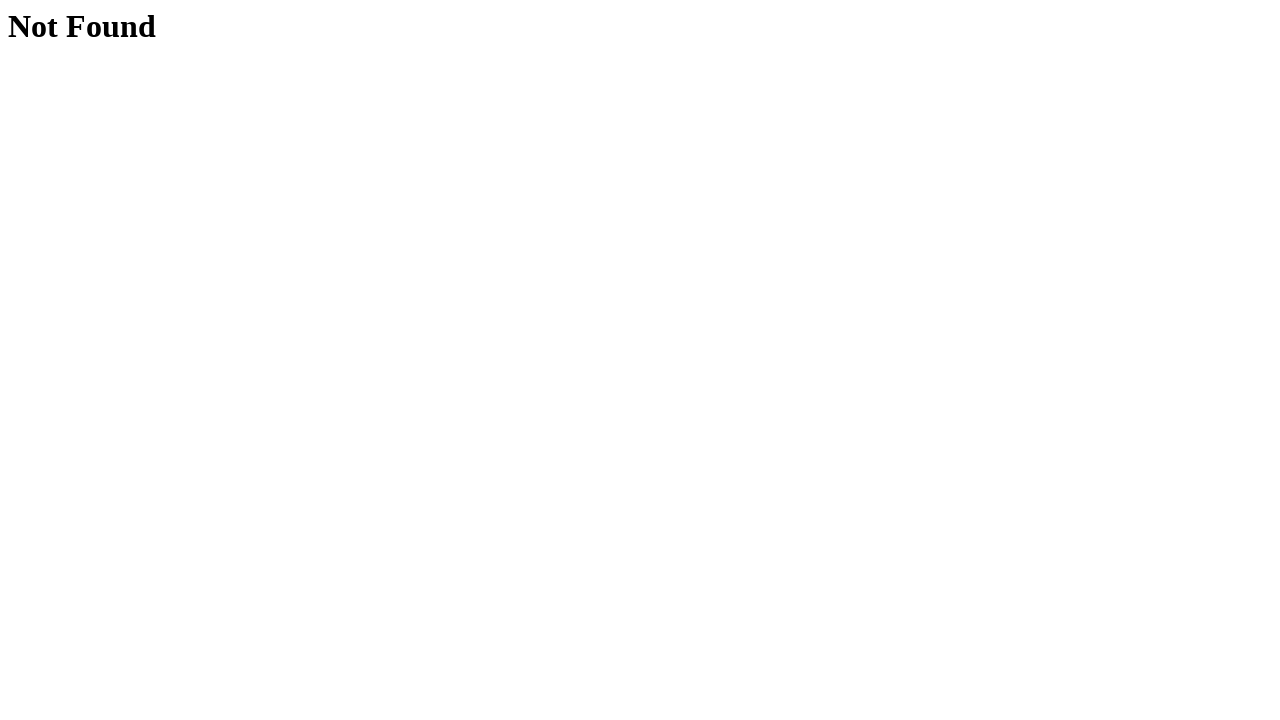

Located heading element on 404 page
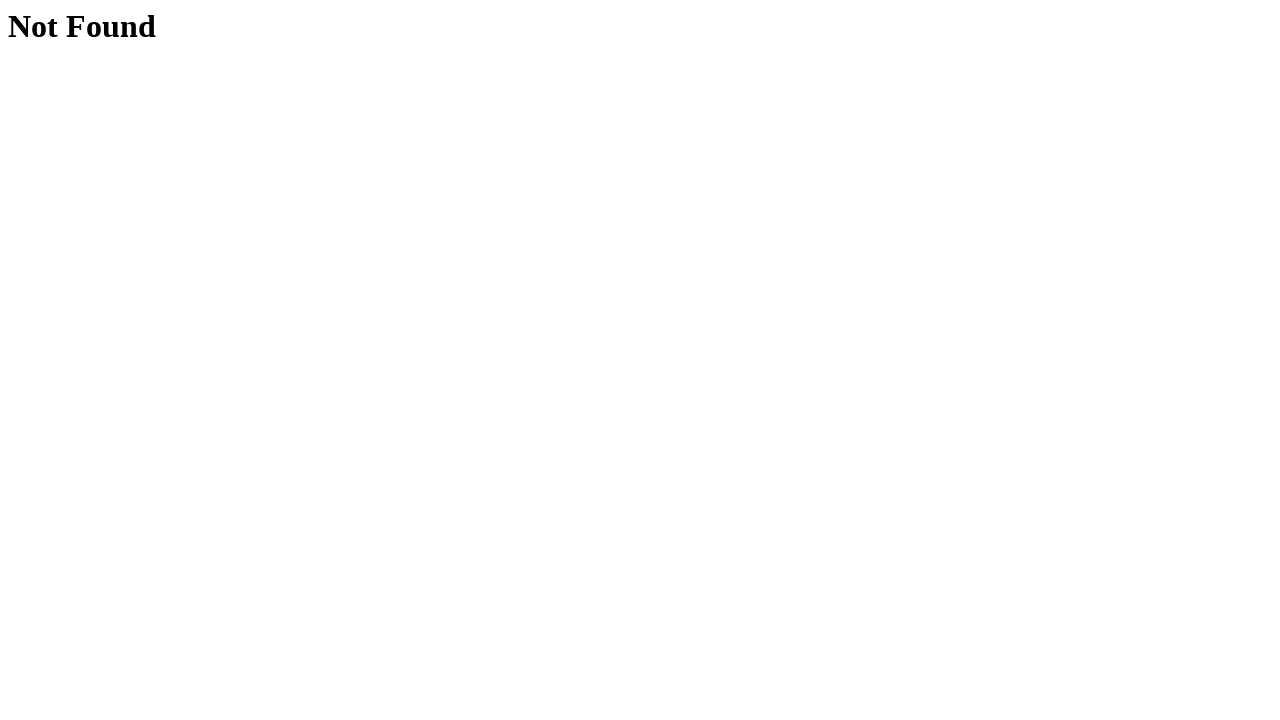

Verified 404 'Not Found' page is displayed
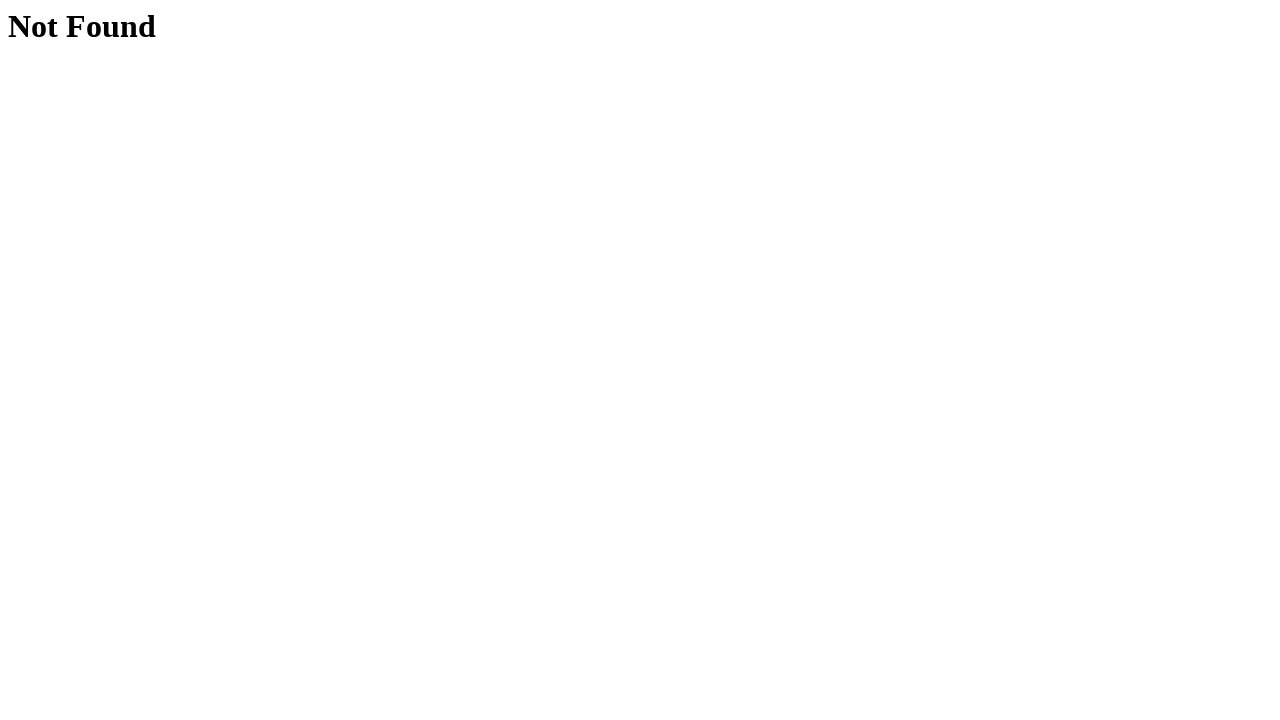

Navigated back to hovers page
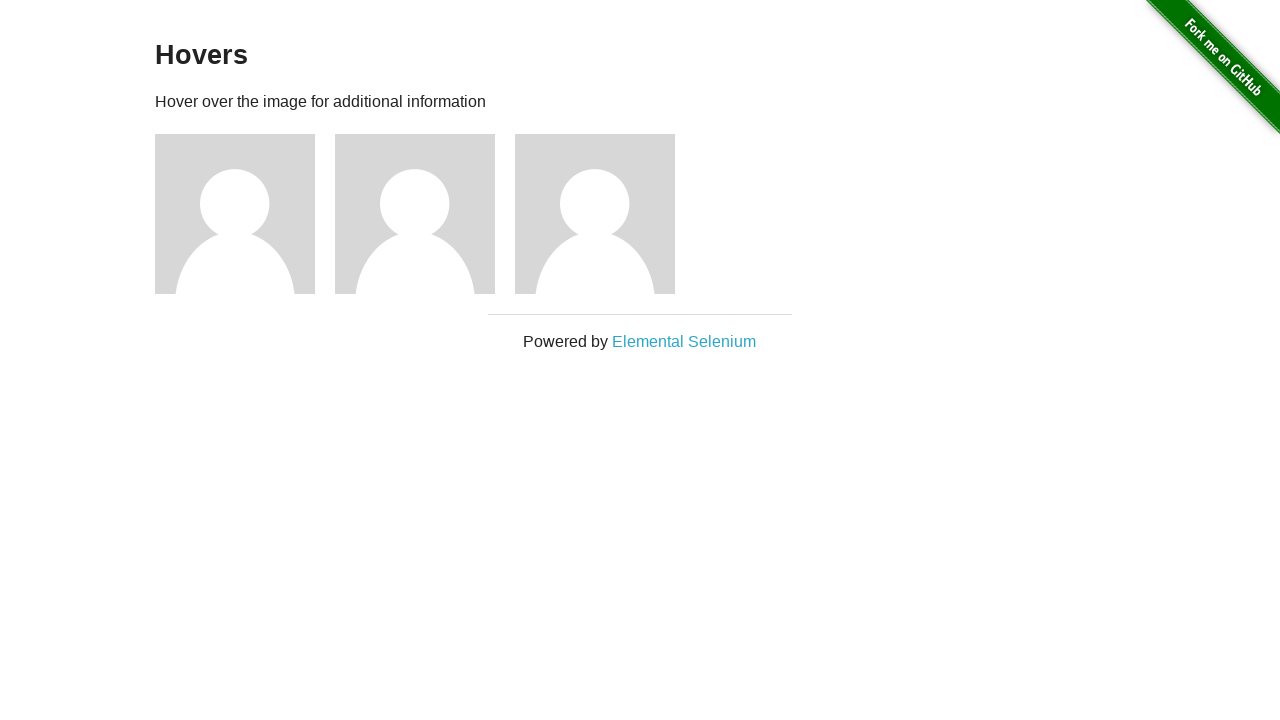

Hovered over third user image at (595, 214) on xpath=//*[@id='content']/div/div[3]/img
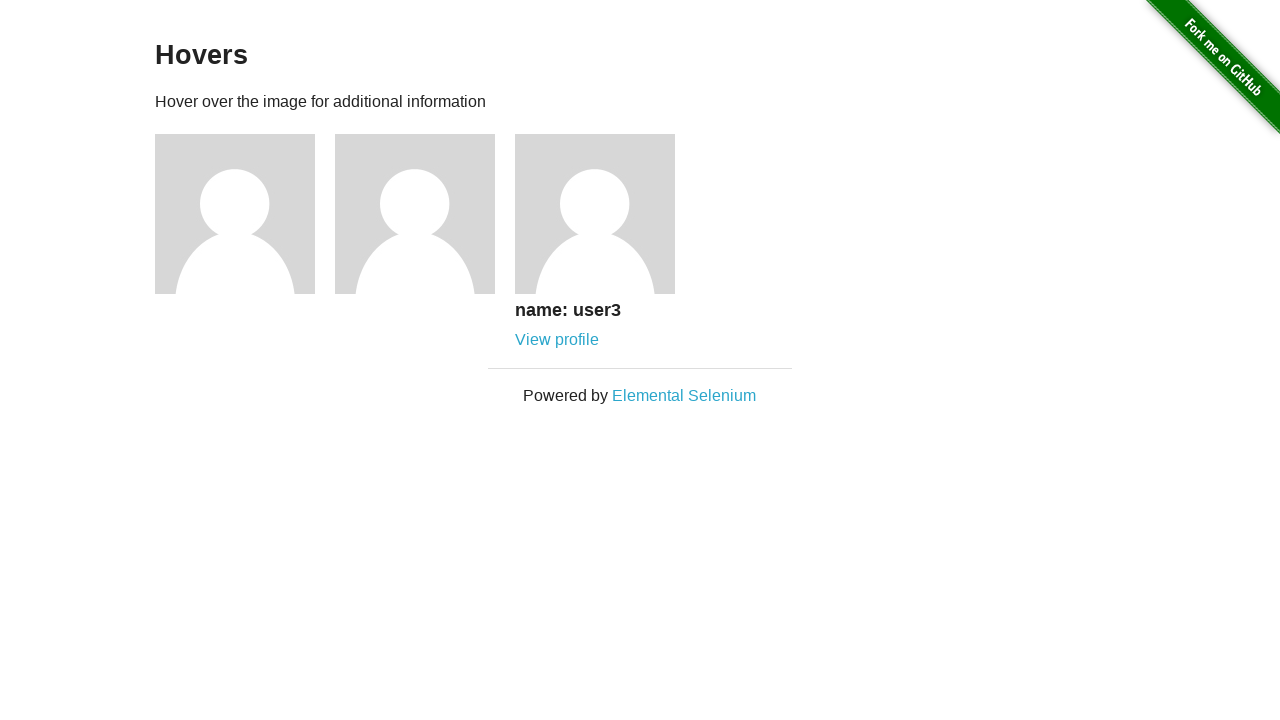

Located third user name element
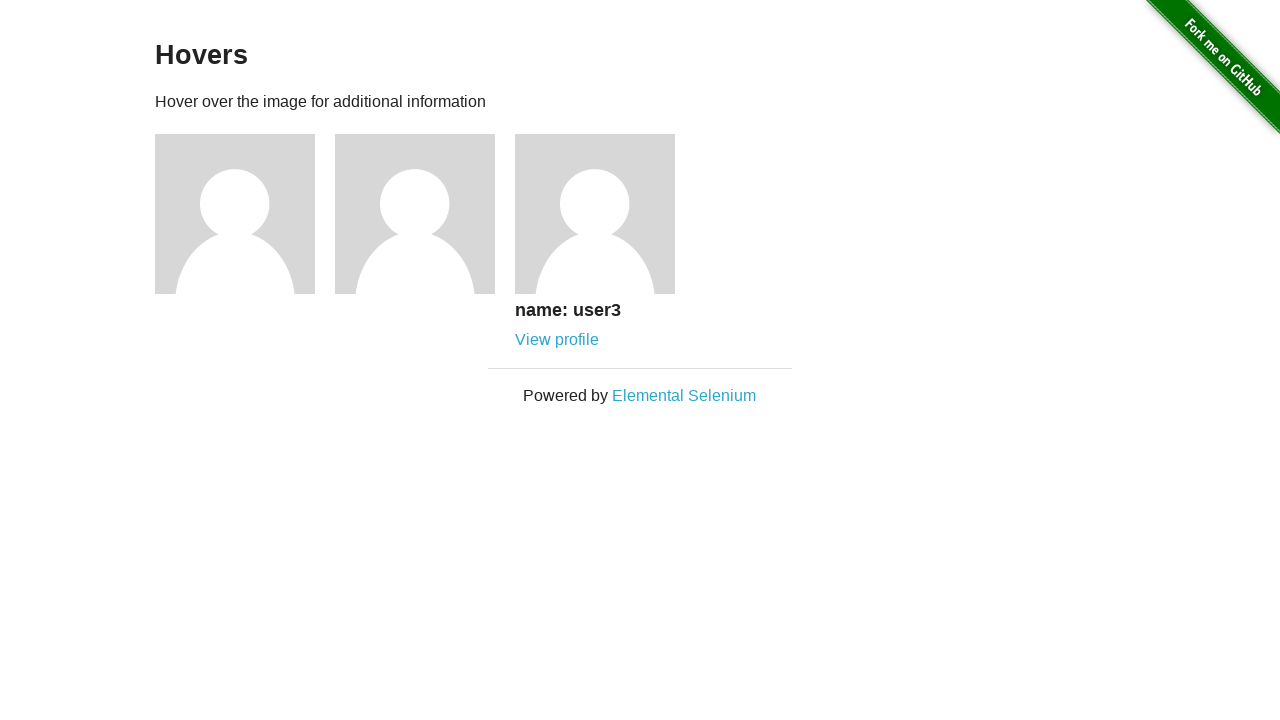

Verified third user name is 'user3'
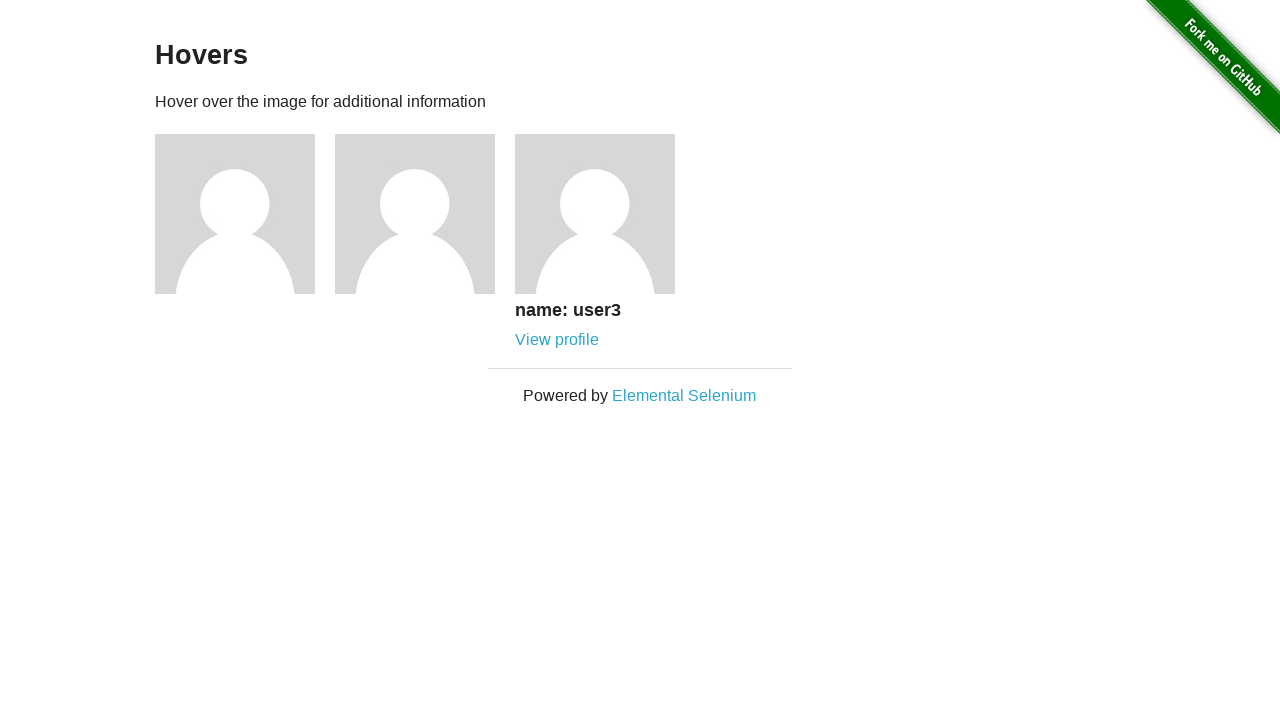

Clicked third user profile link at (557, 340) on xpath=//*[@id='content']/div/div[3]/div/a
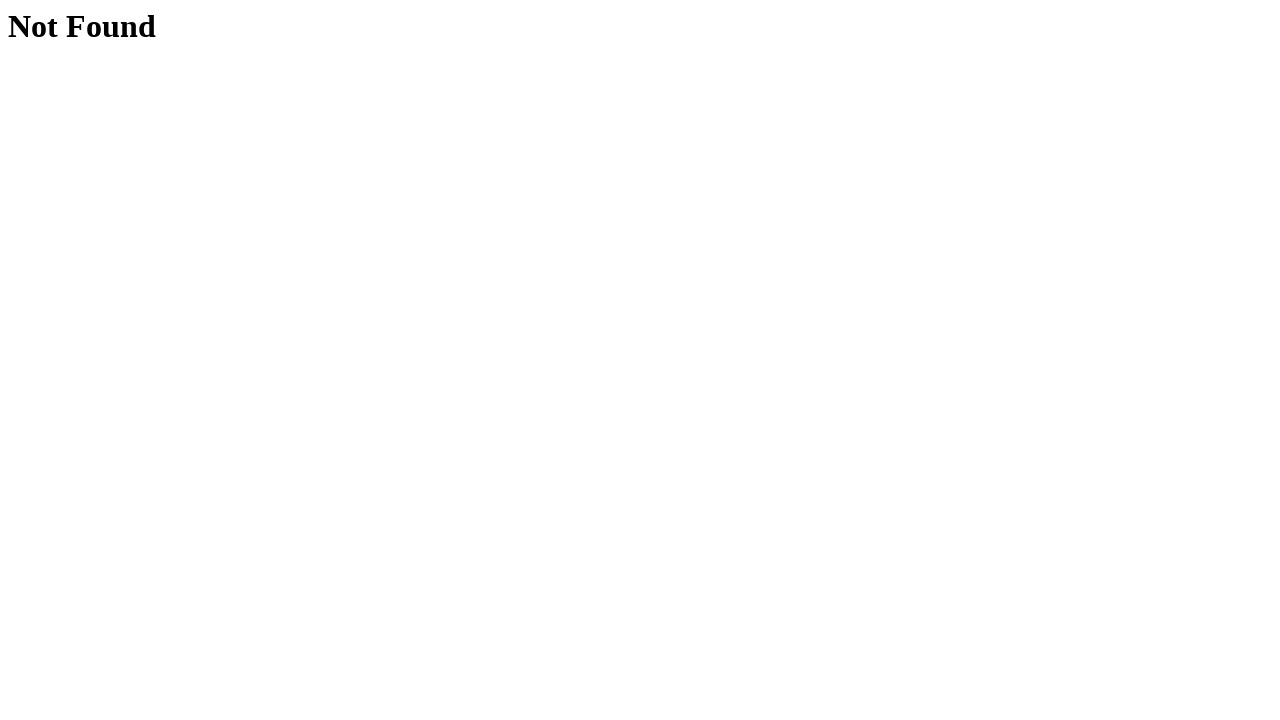

Located heading element on 404 page
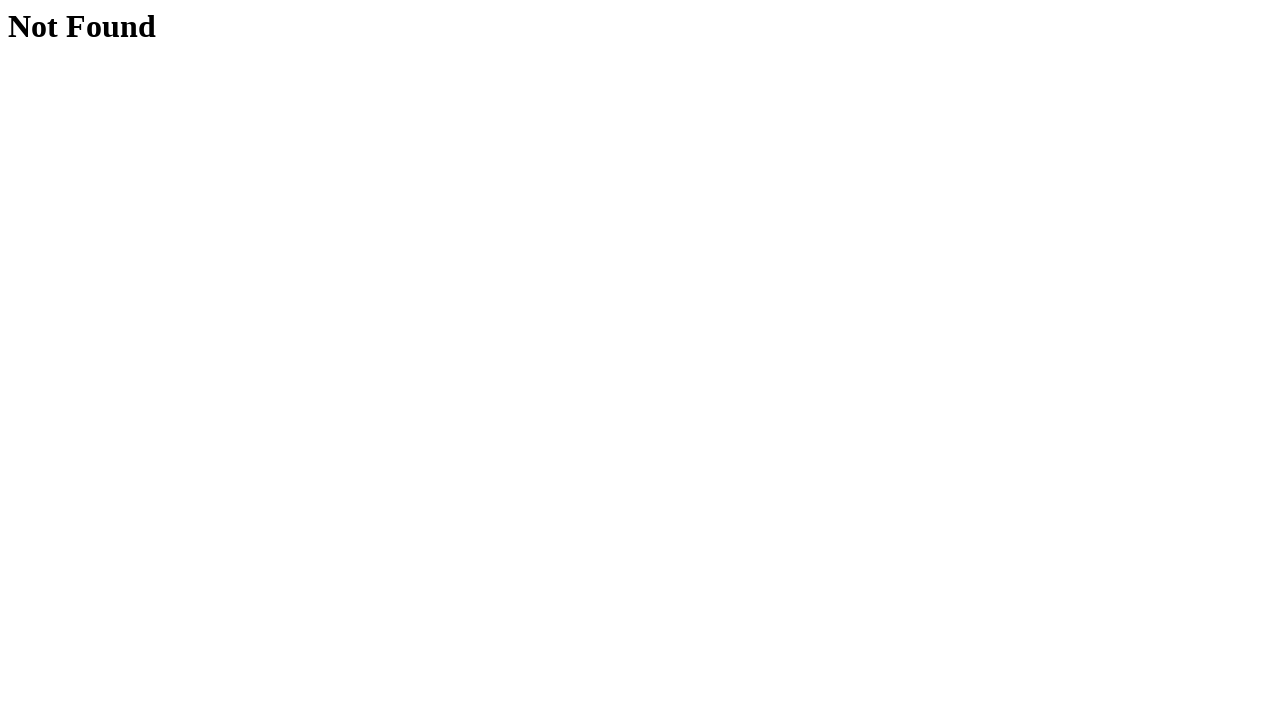

Verified 404 'Not Found' page is displayed
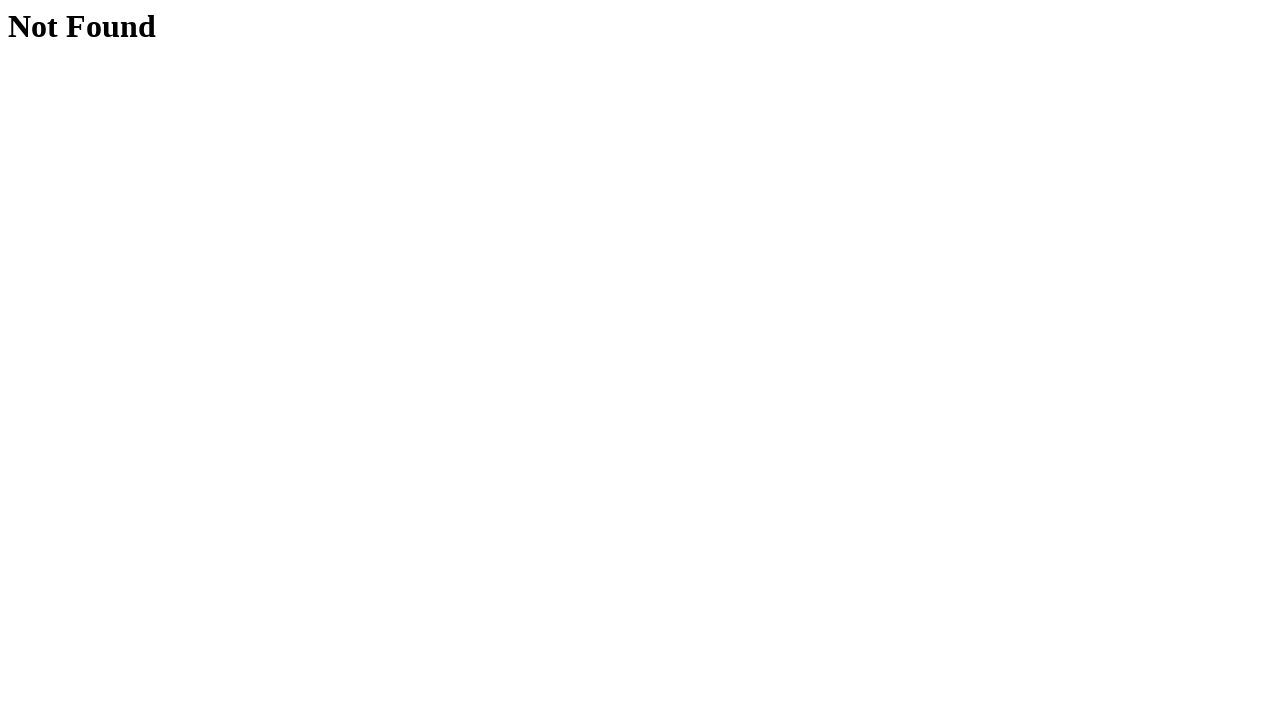

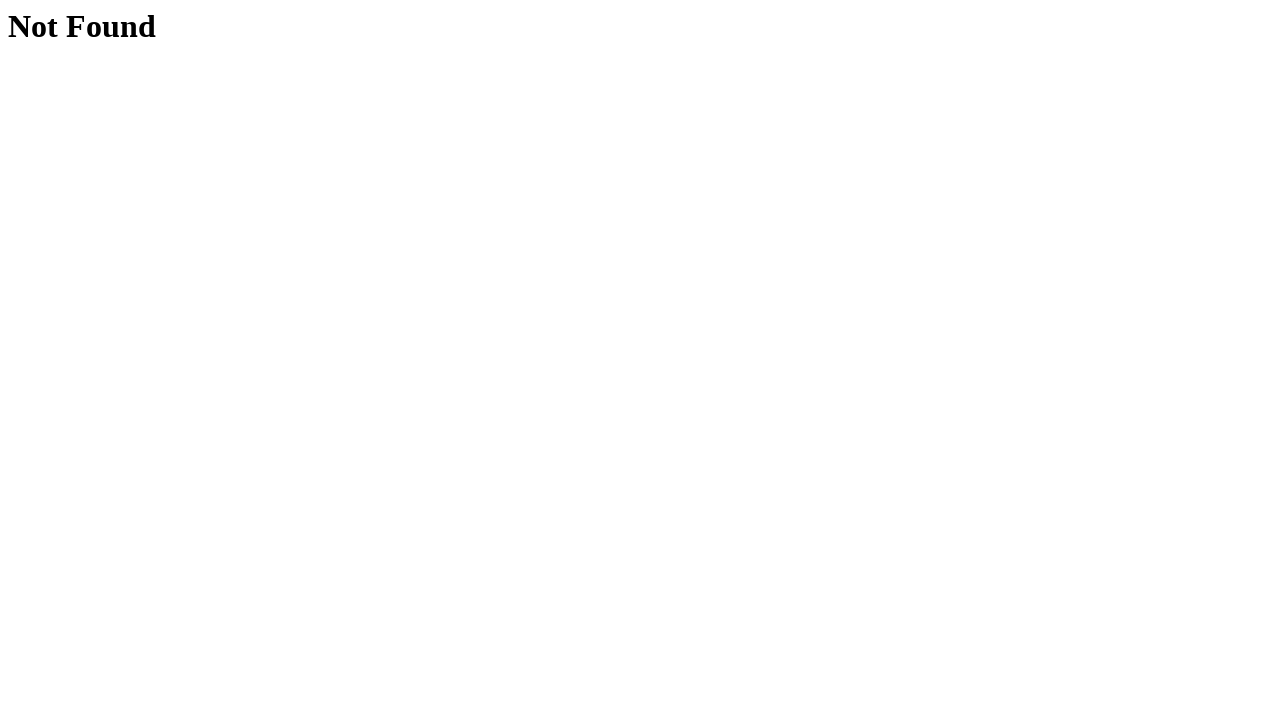